Tests alert handling by navigating to a demo site, clicking on Basic Elements tab, triggering an alert, and accepting it

Starting URL: http://automationbykrishna.com/

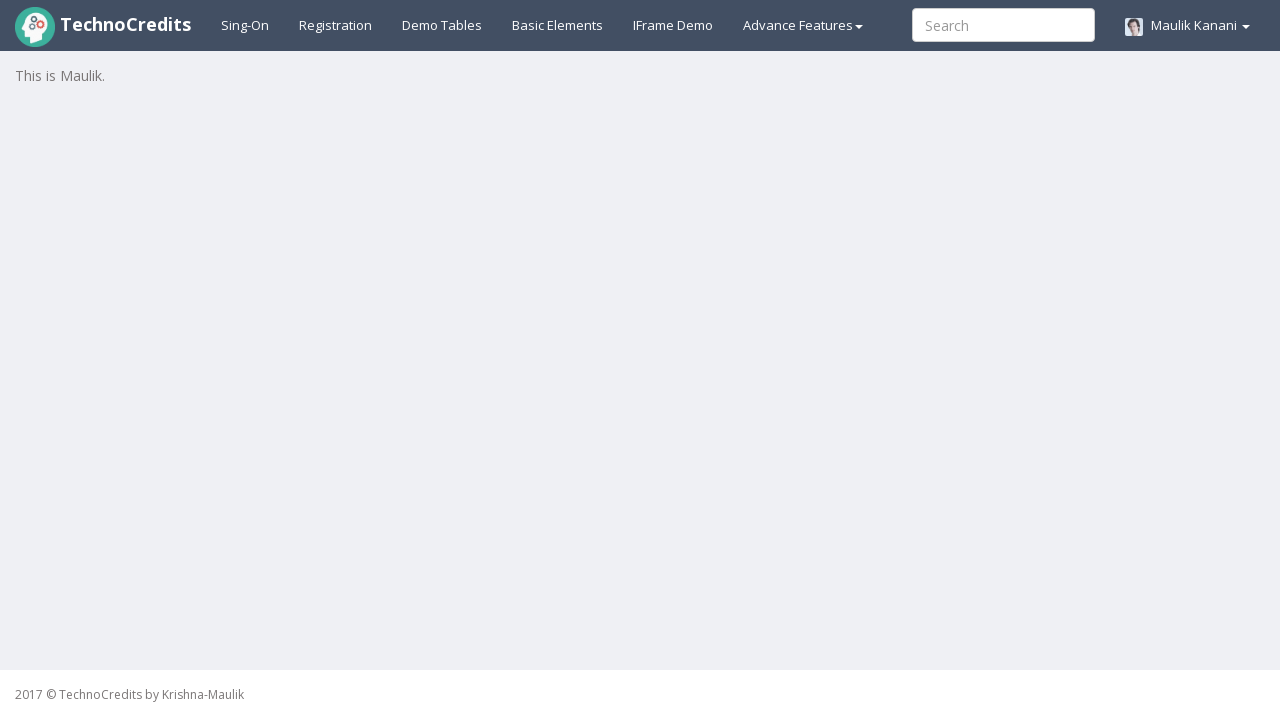

Clicked on Basic Elements tab at (558, 25) on #basicelements
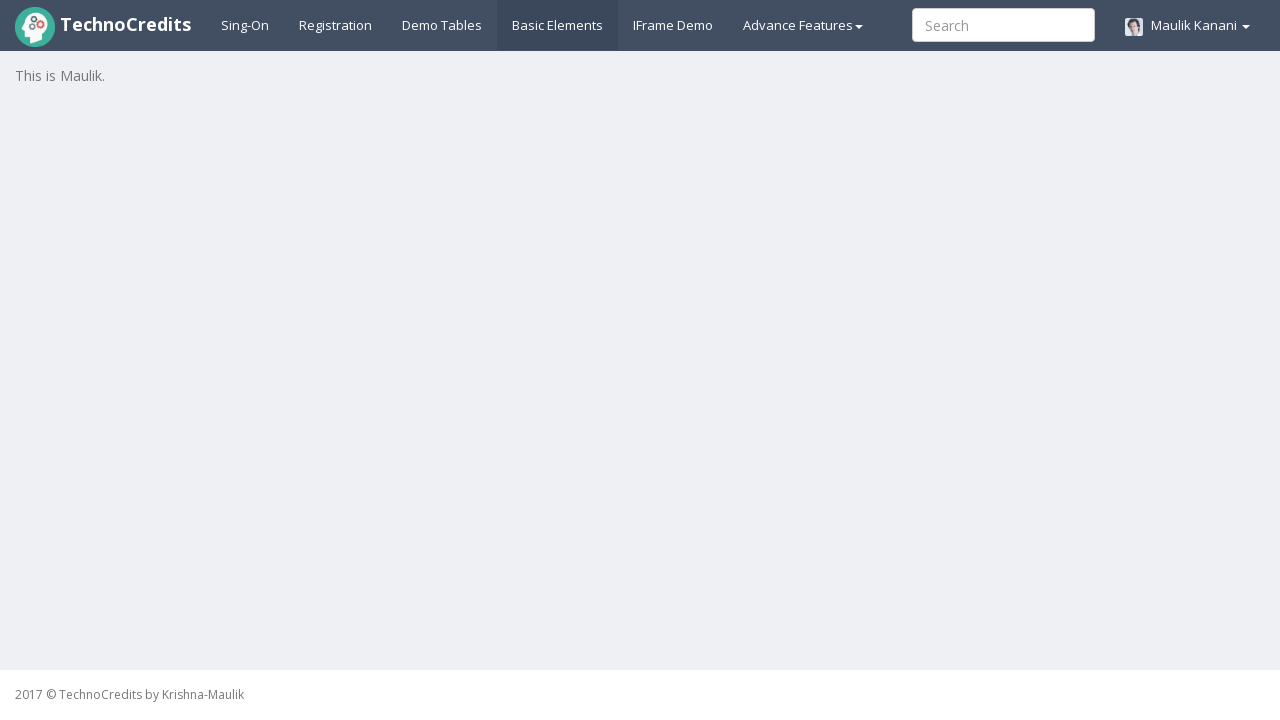

Waited 3 seconds for page to load
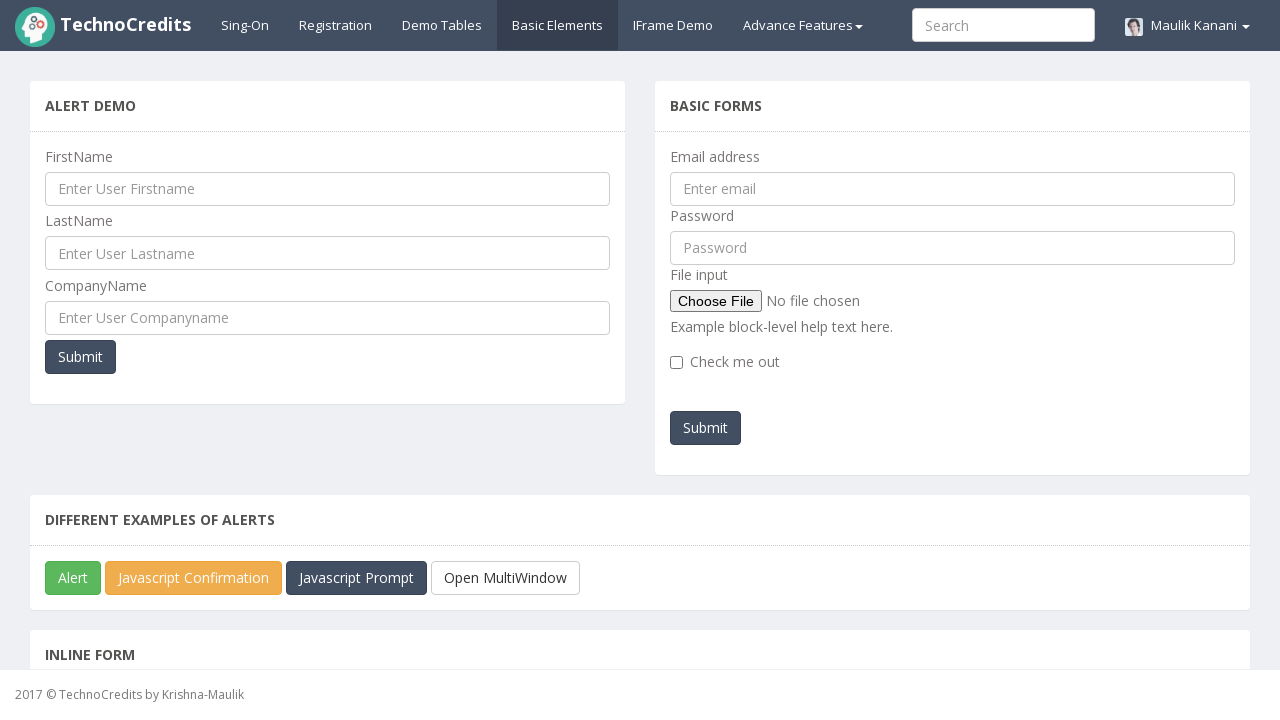

Clicked on Alert button to trigger JavaScript alert at (73, 578) on xpath=//*[@id='javascriptAlert']
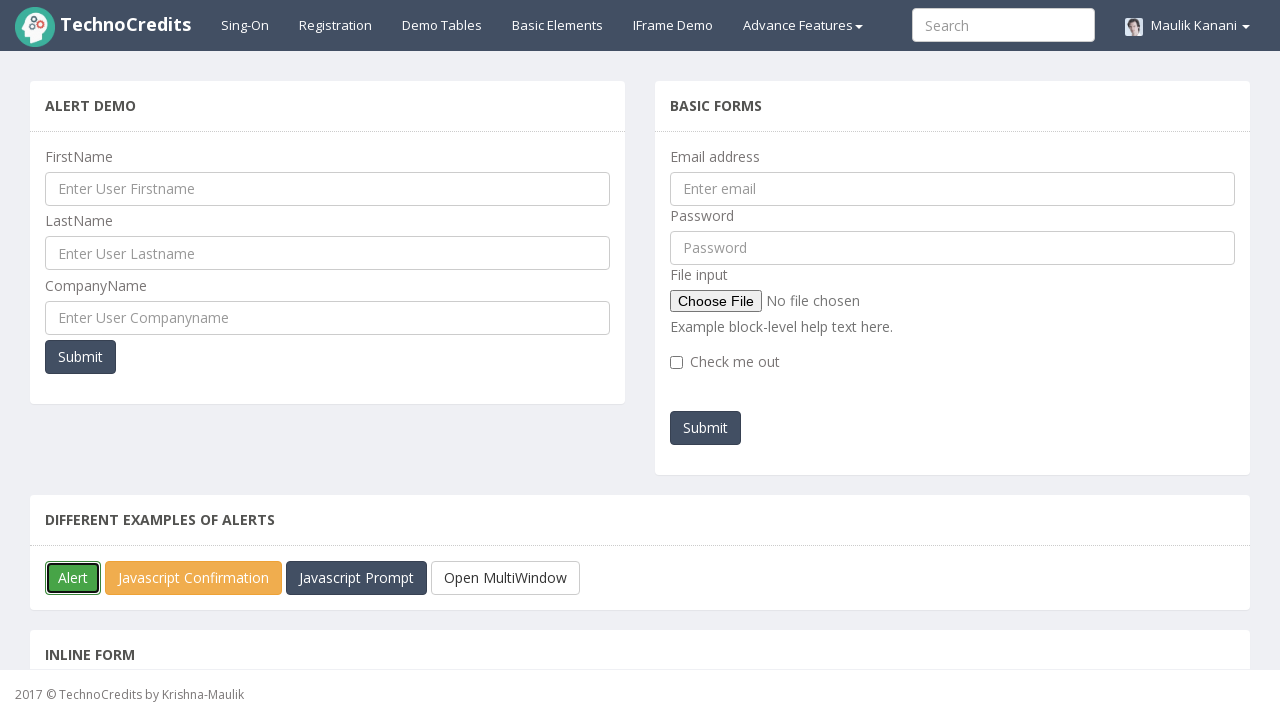

Alert dialog accepted
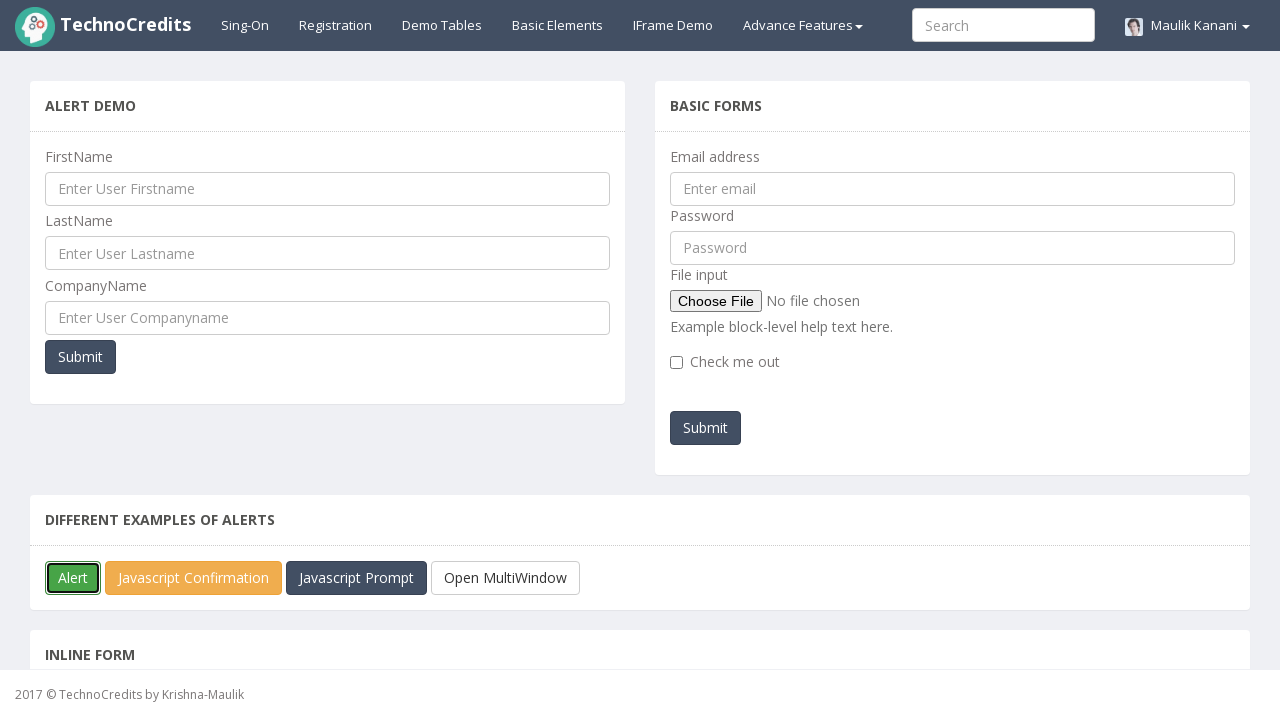

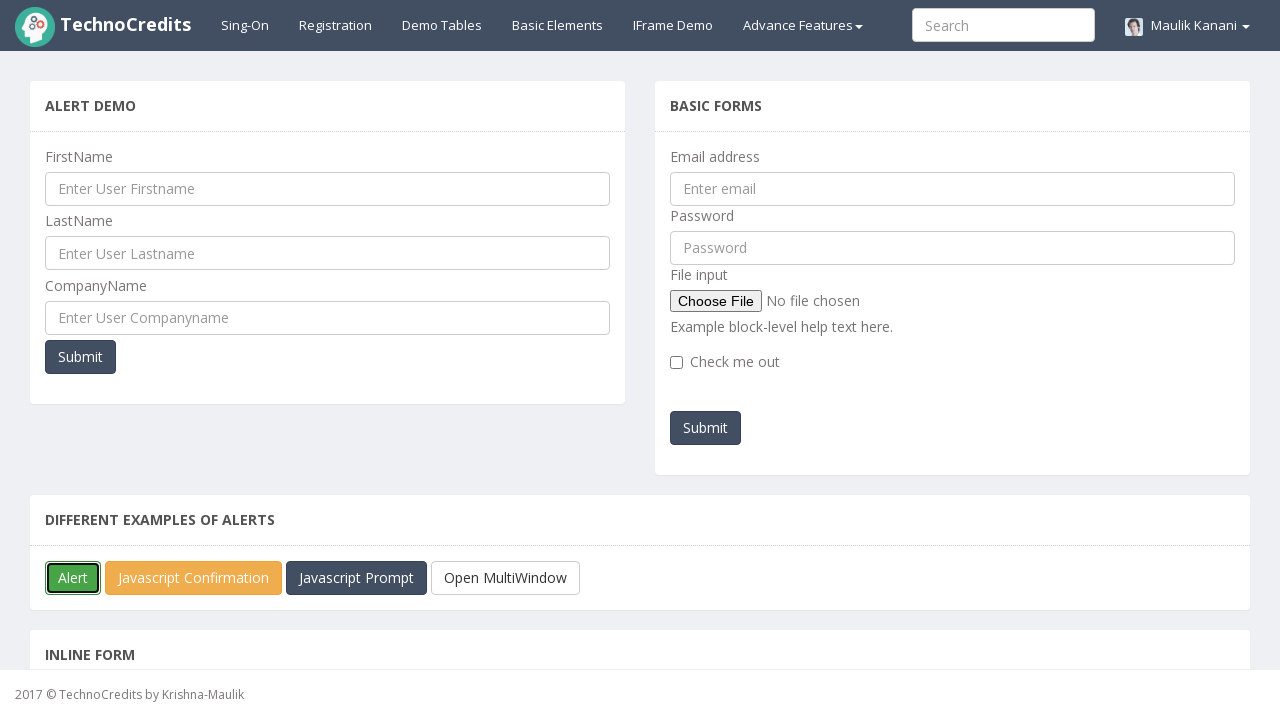